Tests dynamic dropdown selection for flight booking by selecting origin and destination airports

Starting URL: https://rahulshettyacademy.com/dropdownsPractise/

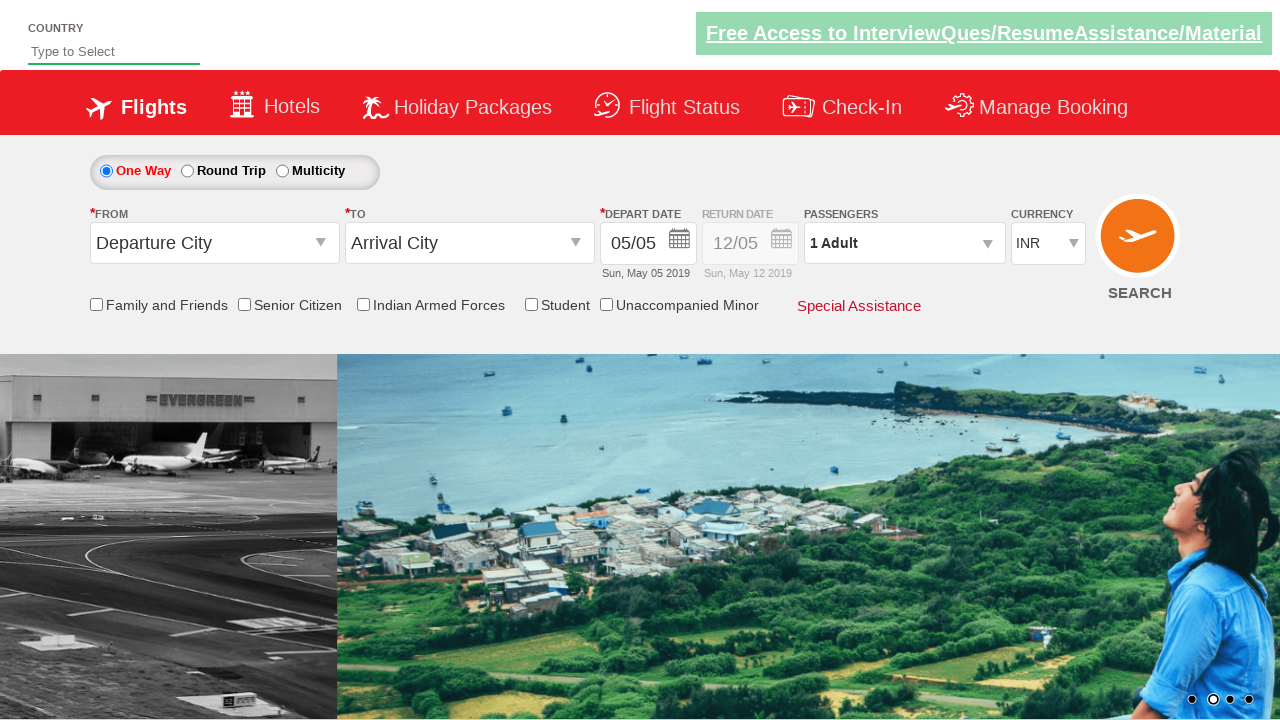

Clicked on origin station dropdown at (214, 243) on #ctl00_mainContent_ddl_originStation1_CTXT
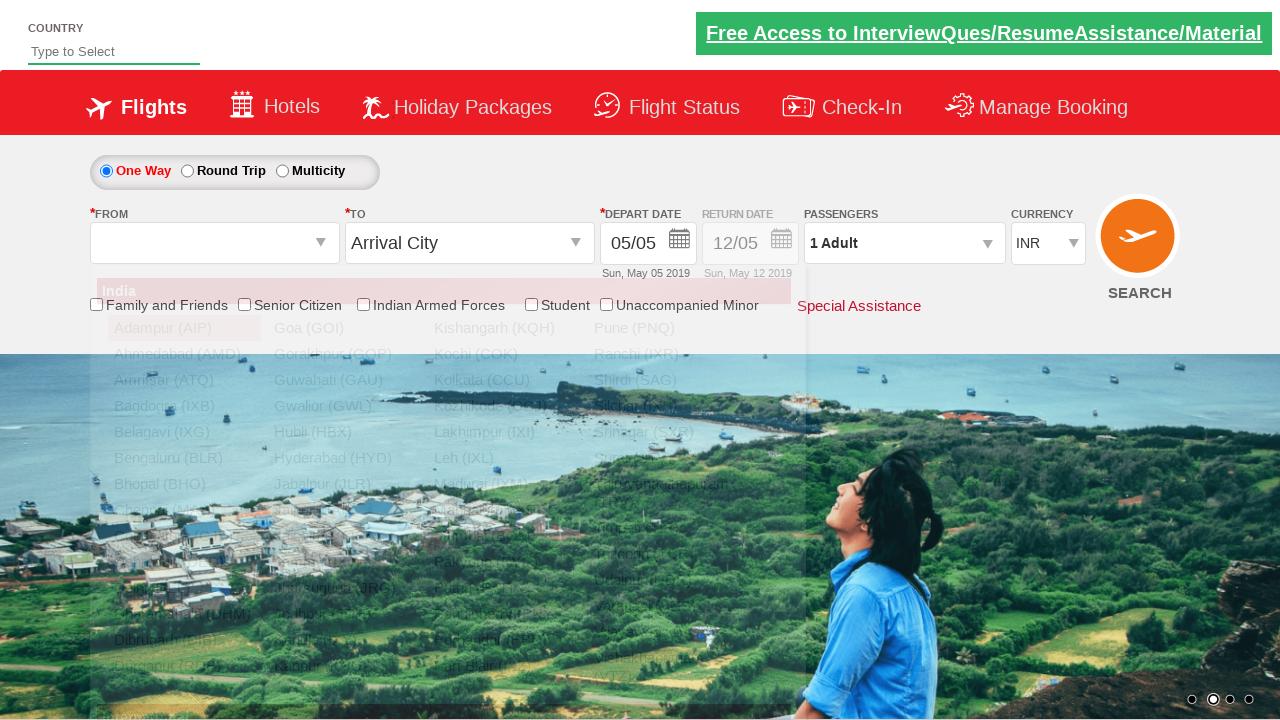

Selected Bengaluru Airport (BLR) as origin at (184, 458) on xpath=//a[@value='BLR']
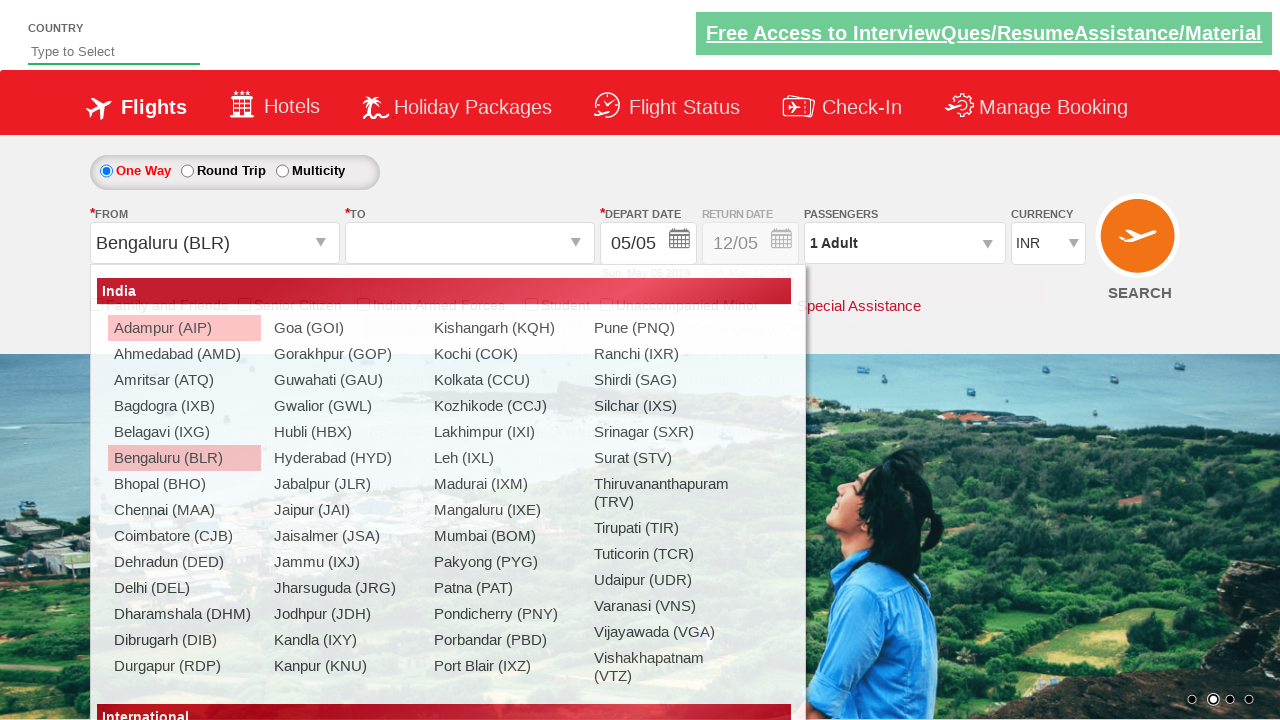

Selected Chennai Airport (MAA) as destination at (439, 484) on xpath=//div[@id='glsctl00_mainContent_ddl_destinationStation1_CTNR'] //a[@value=
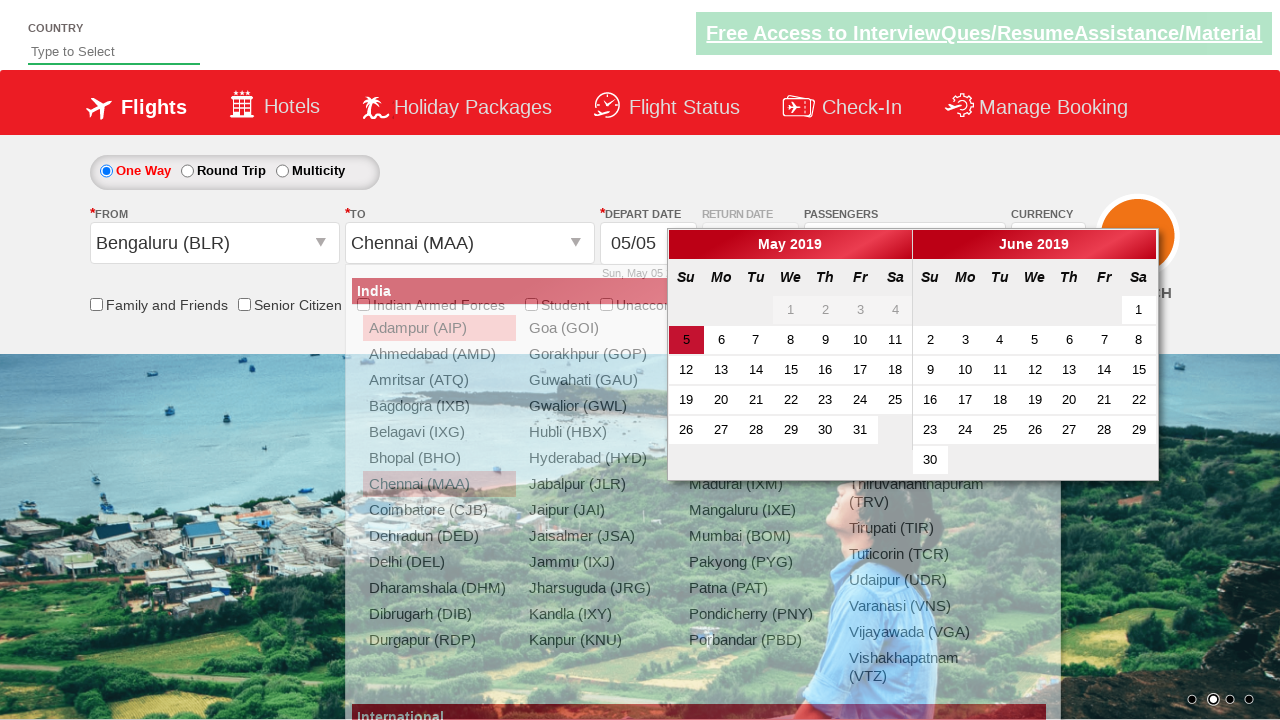

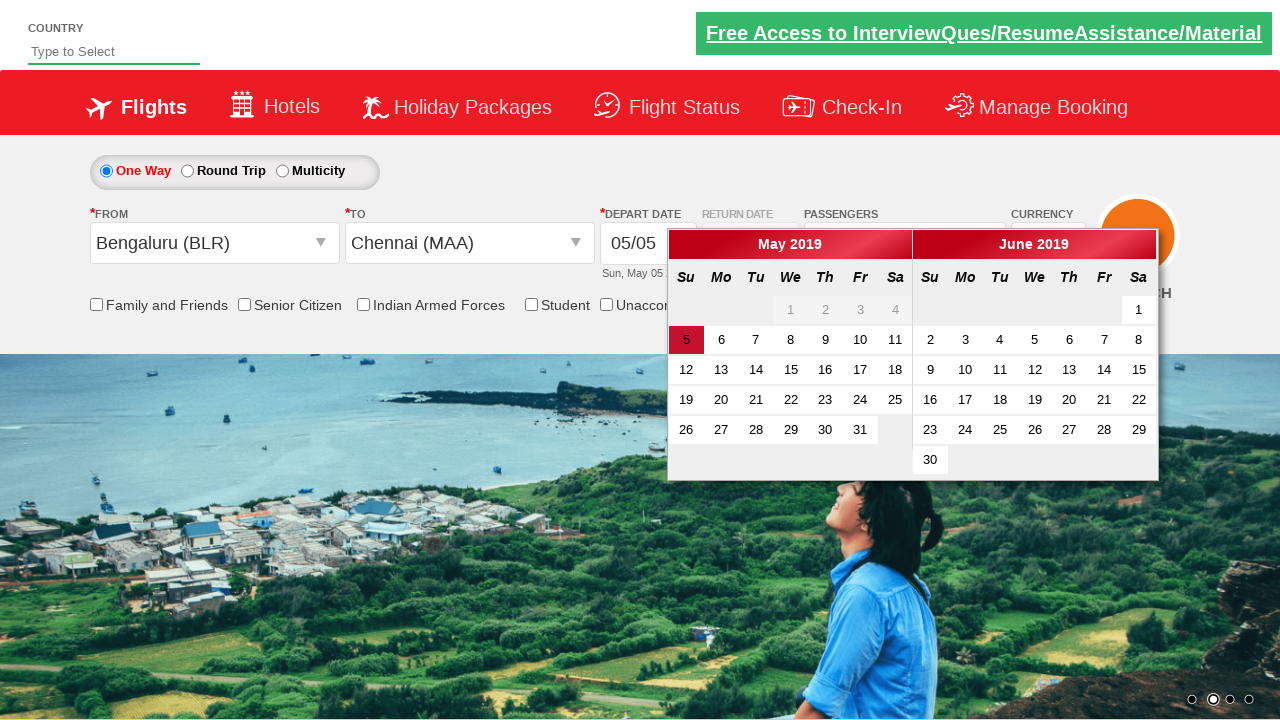